Tests JavaScript scrolling functionality by scrolling the page up and down, scrolling to specific elements, and filling an input field after scrolling to it

Starting URL: http://manos.malihu.gr/repository/custom-scrollbar/demo/examples/complete_examples.html

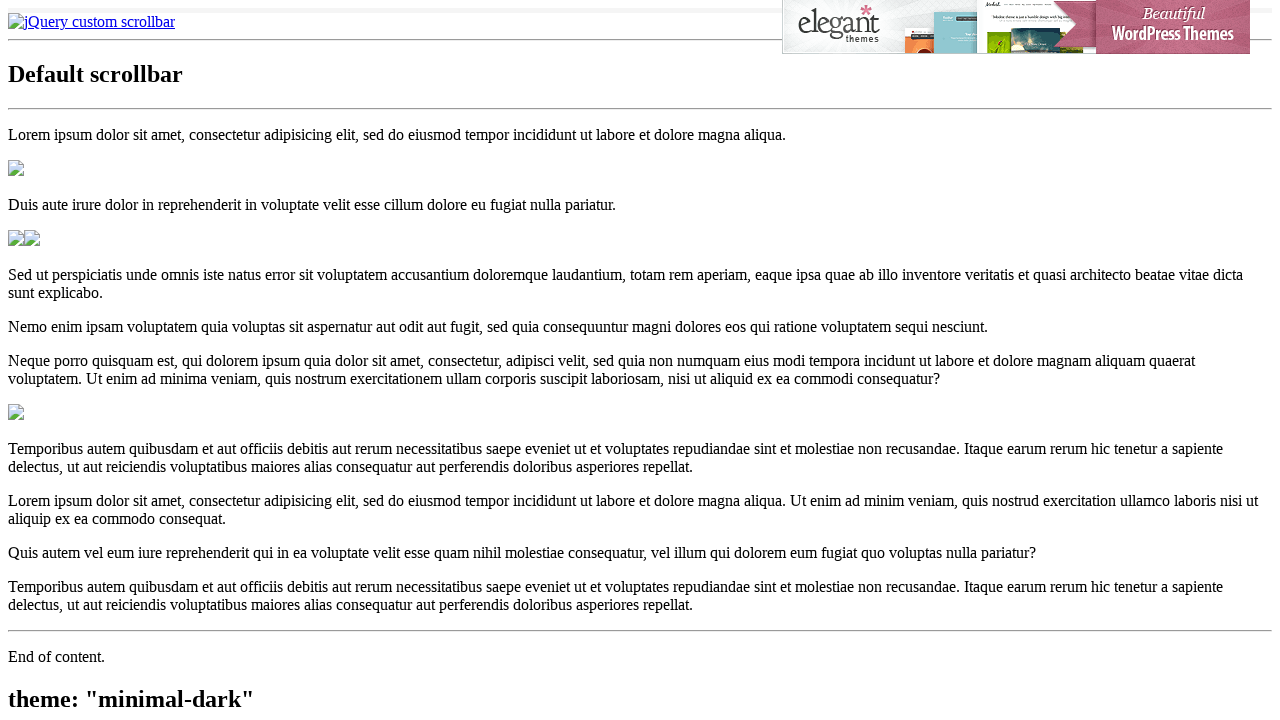

Scrolled page down 500 pixels using JavaScript
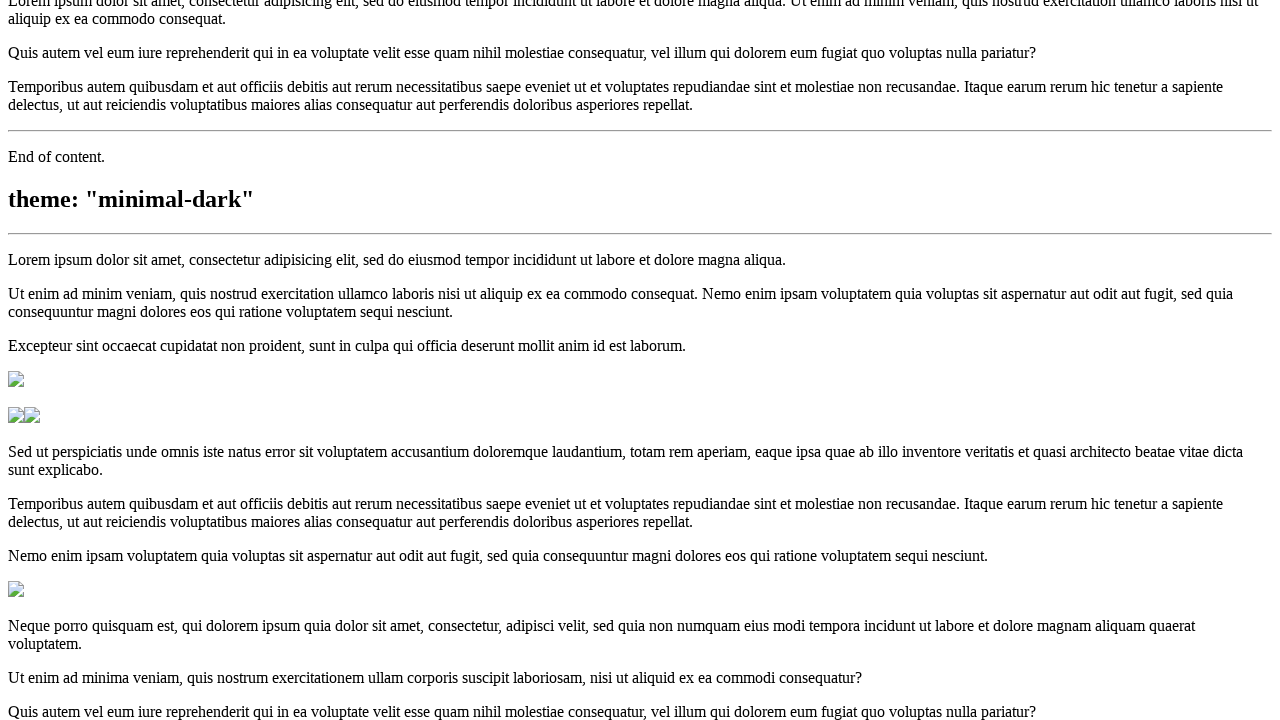

Waited 3 seconds for scroll to complete
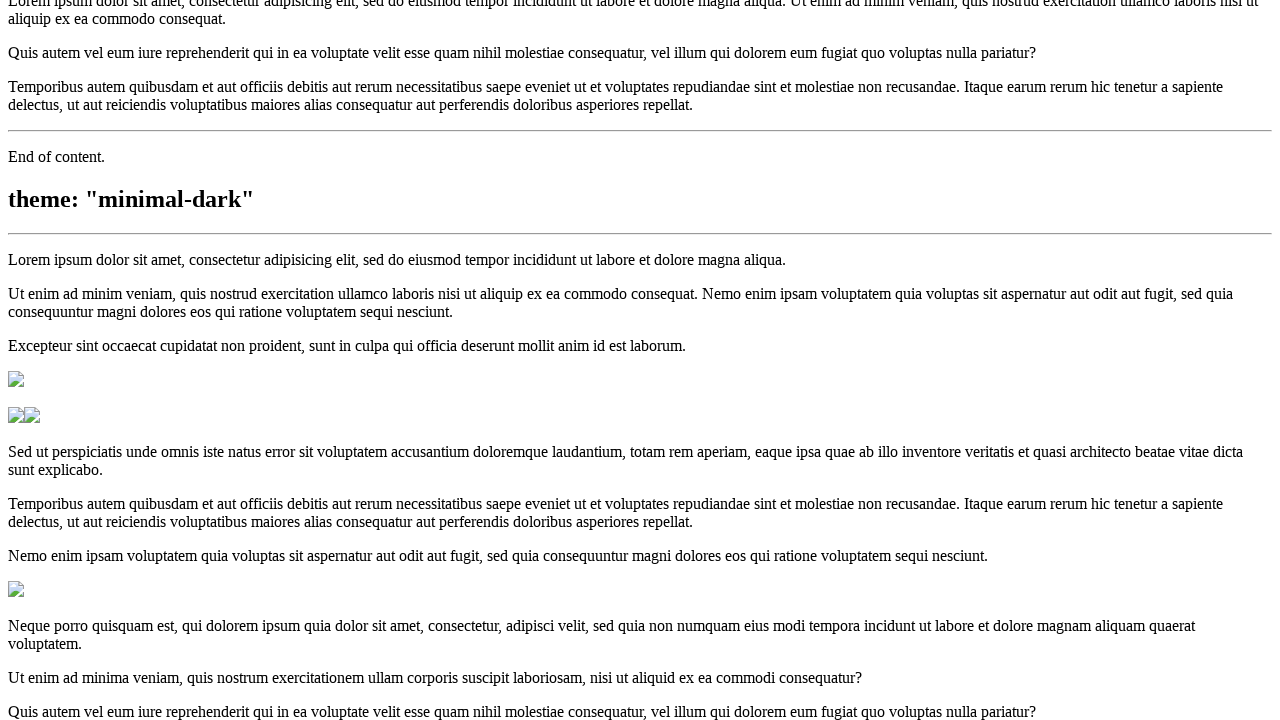

Scrolled page back up to top using JavaScript
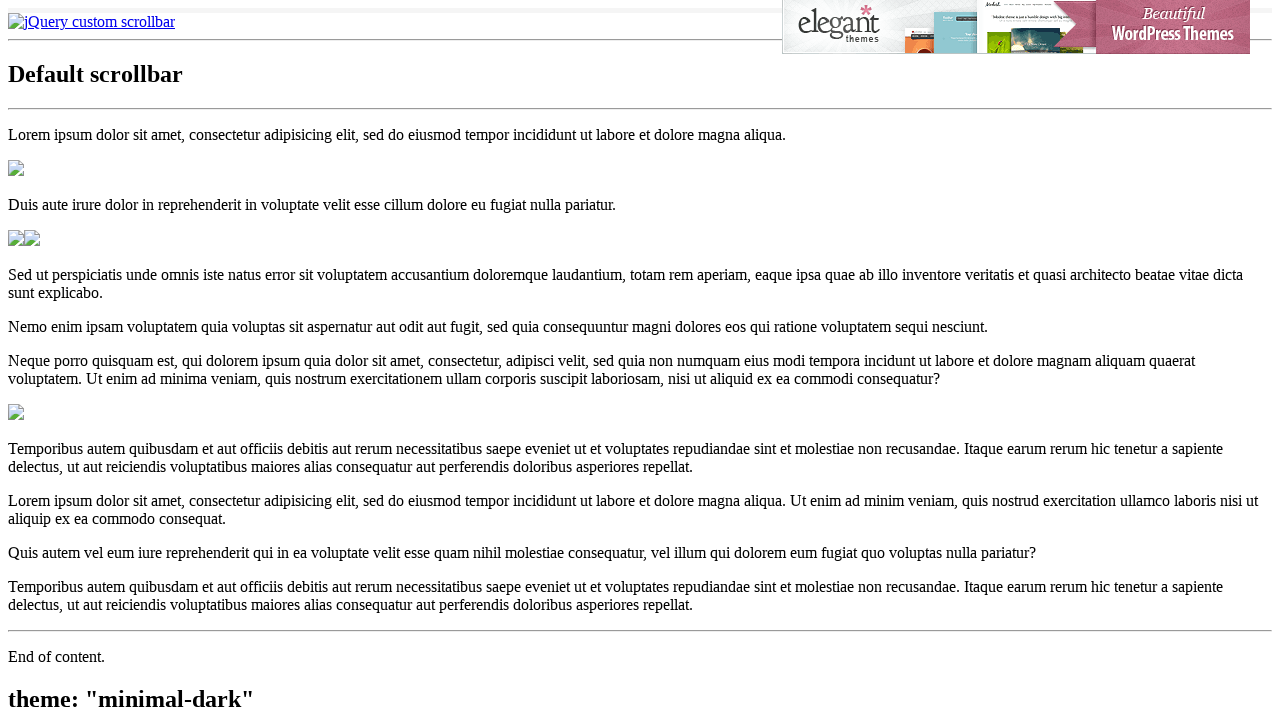

Located first image element (img5.jpg)
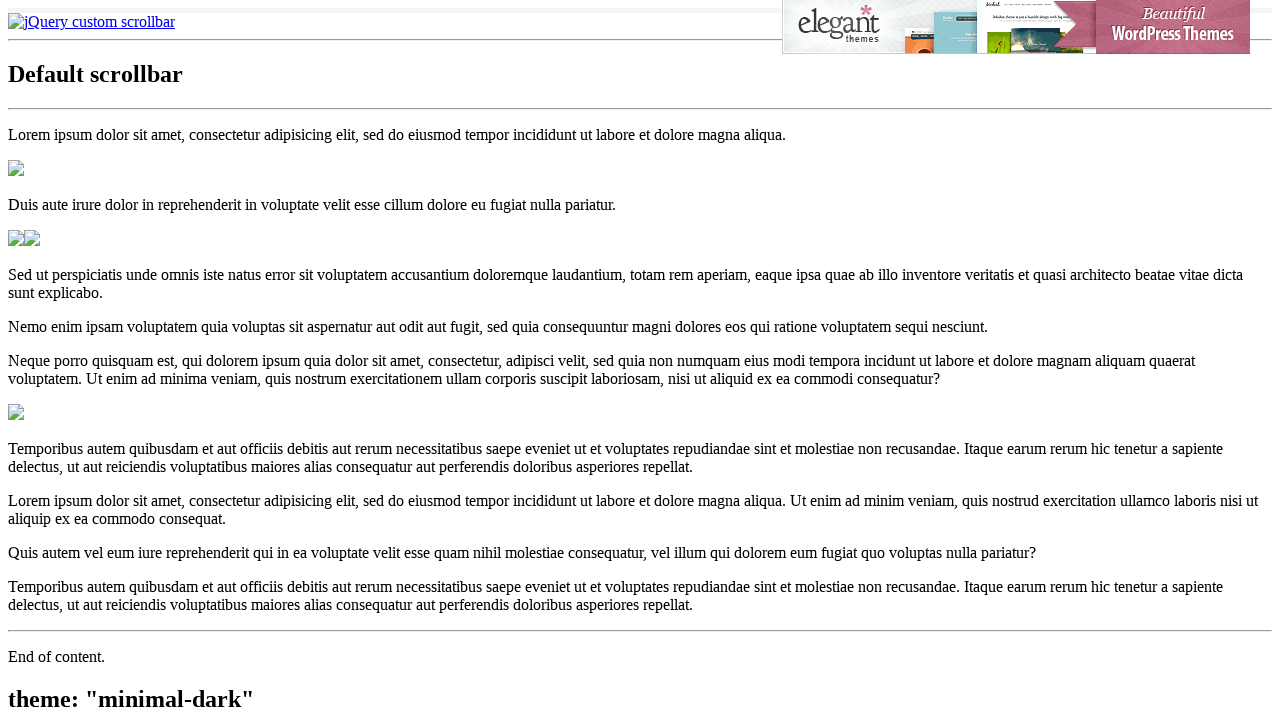

Scrolled first image element (img5.jpg) into view
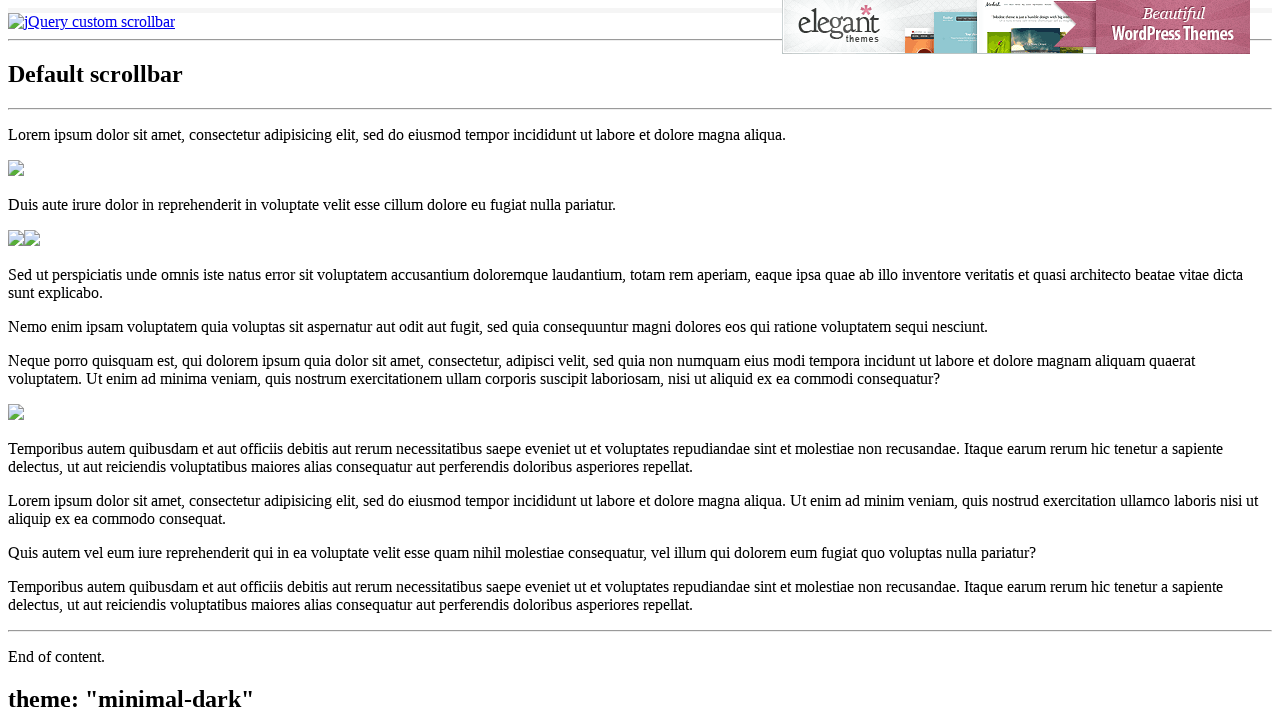

Waited 3 seconds after scrolling first image into view
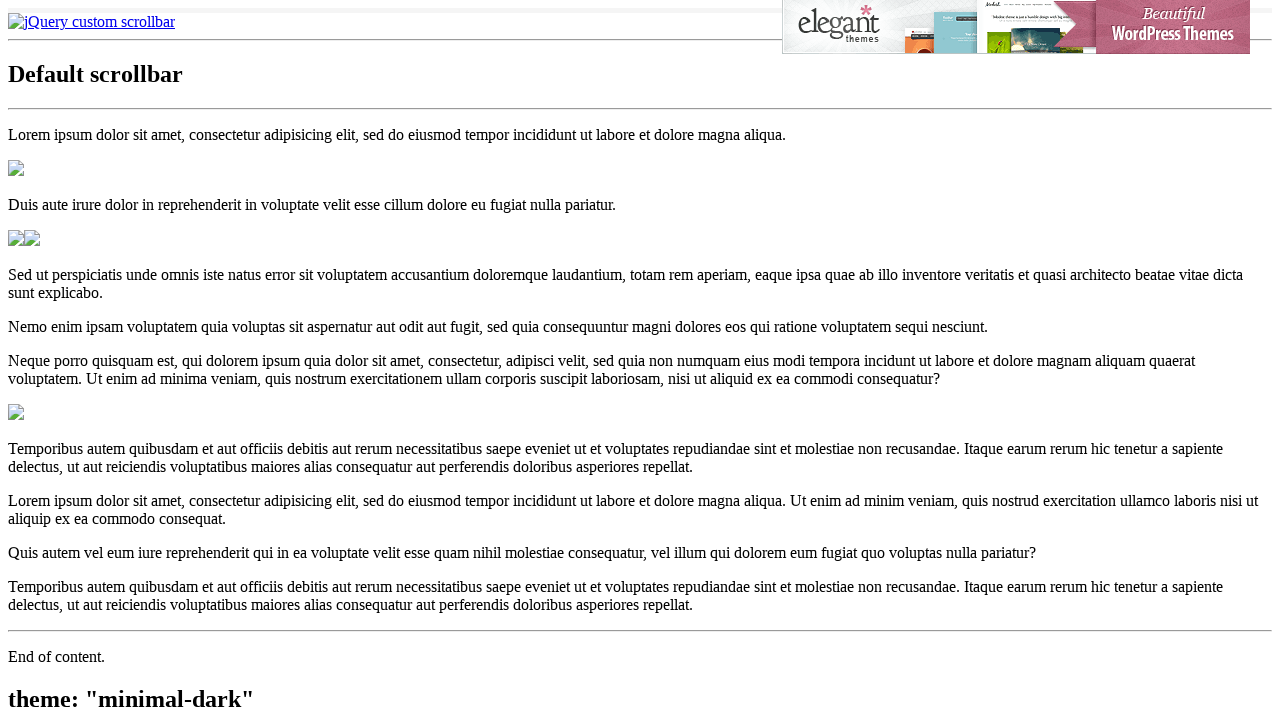

Located second image element (img4.jpg)
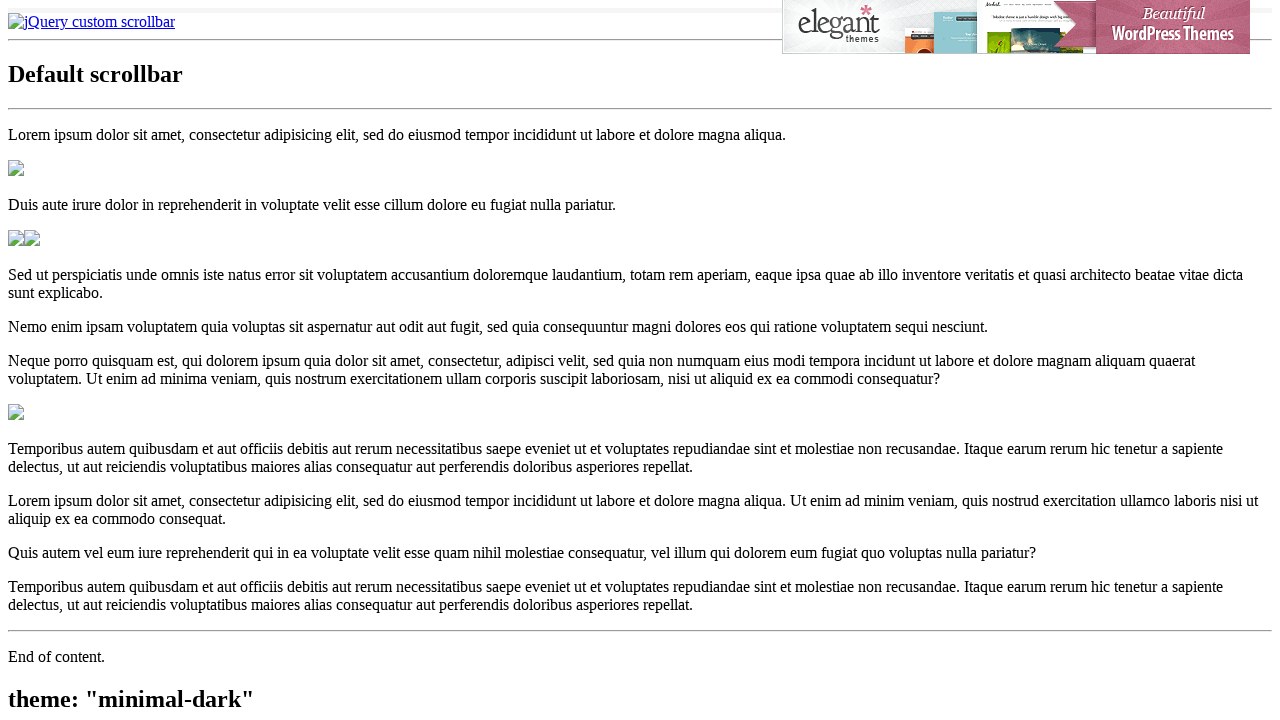

Scrolled second image element (img4.jpg) into view
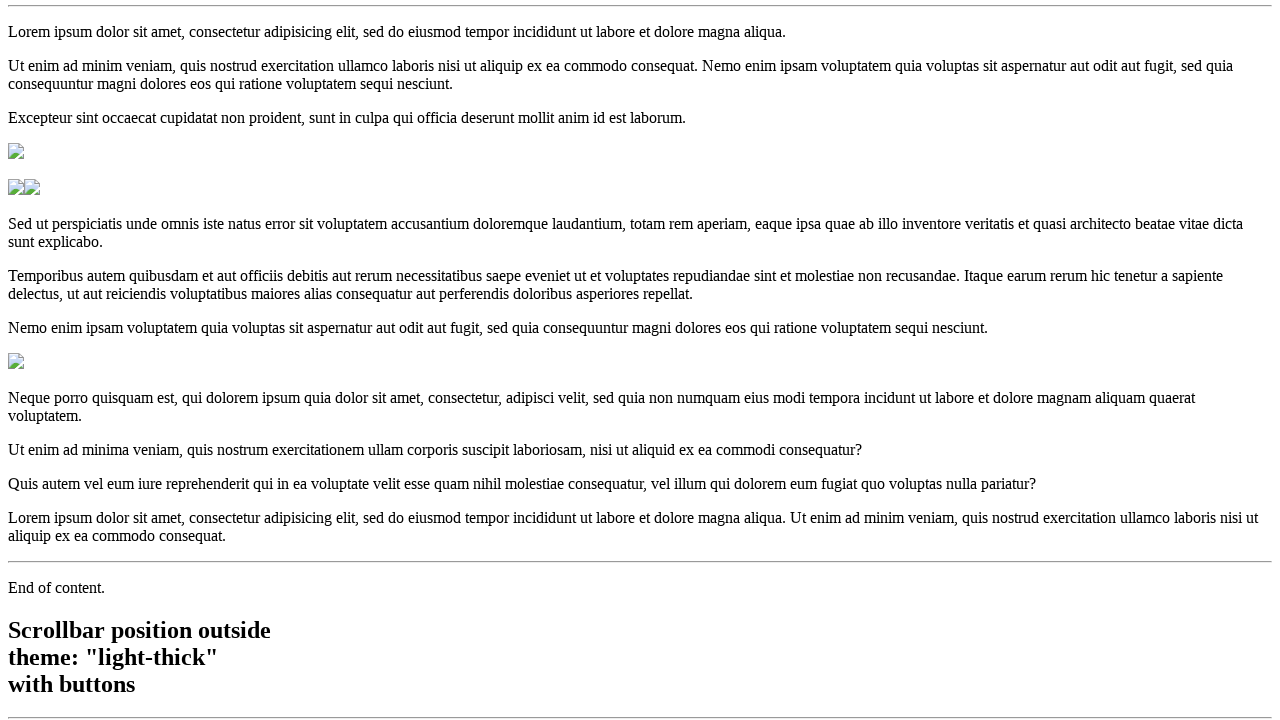

Waited 3 seconds after scrolling second image into view
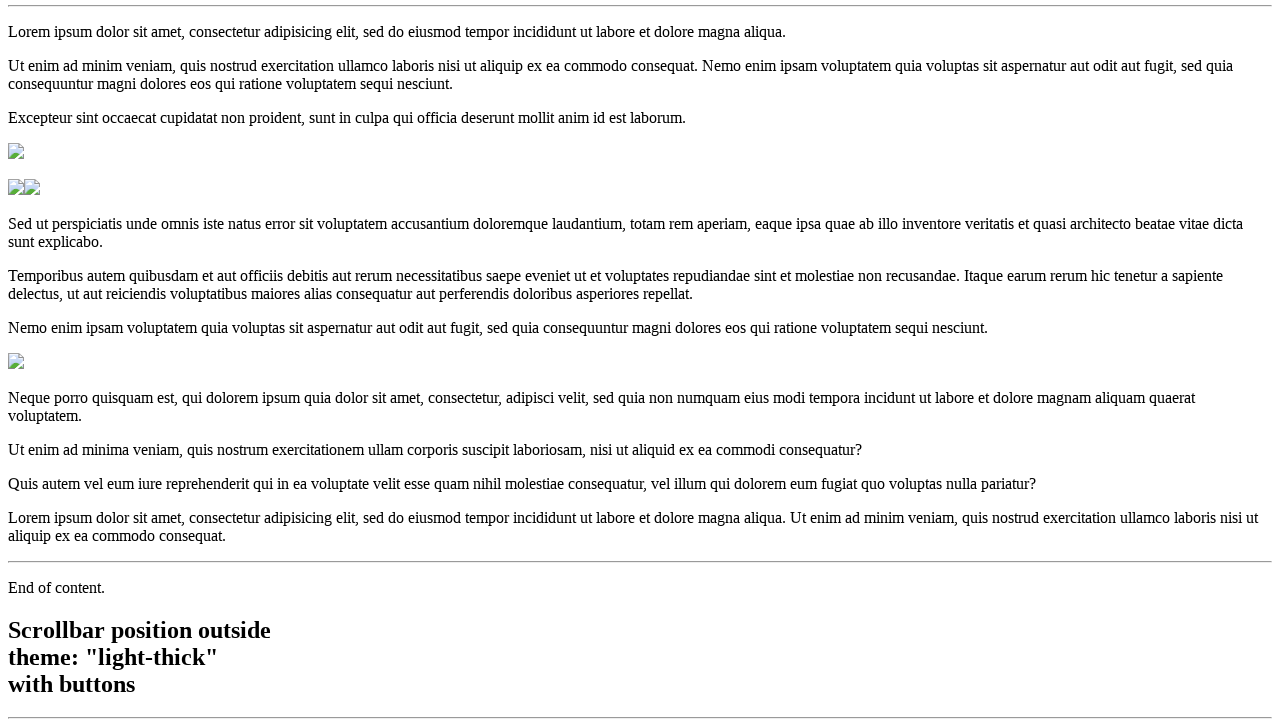

Located input field element
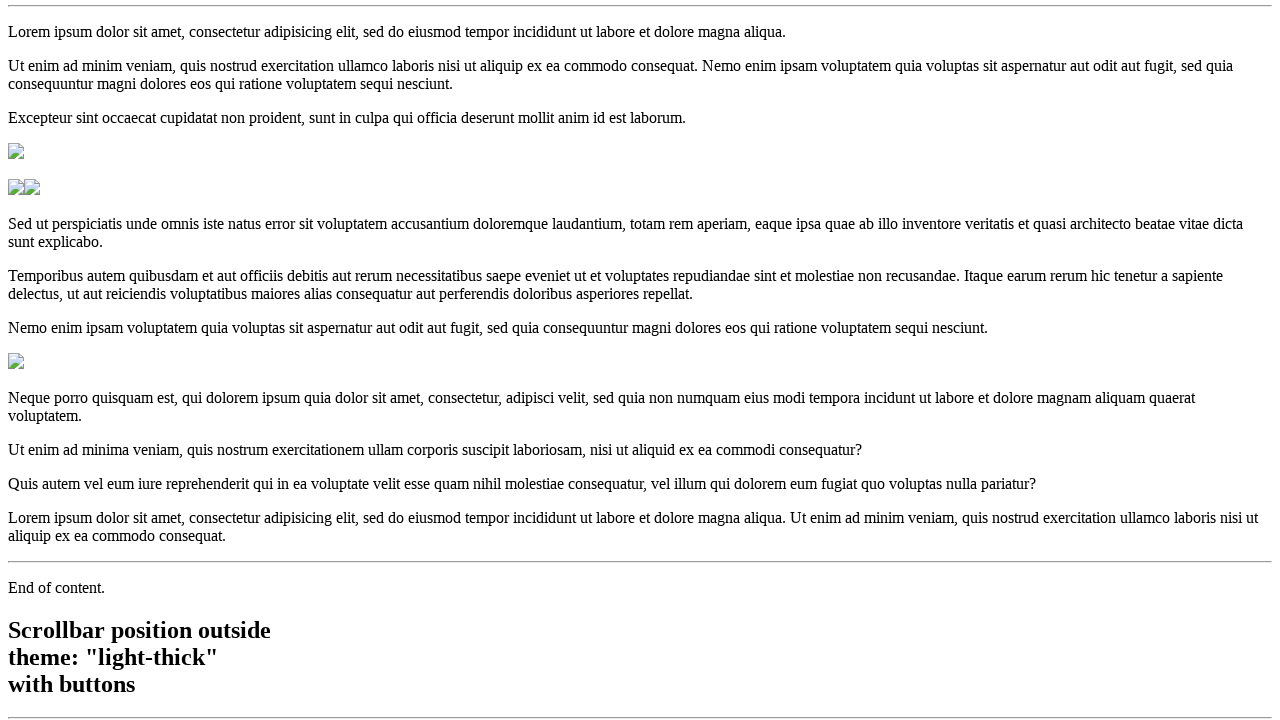

Scrolled input field into view
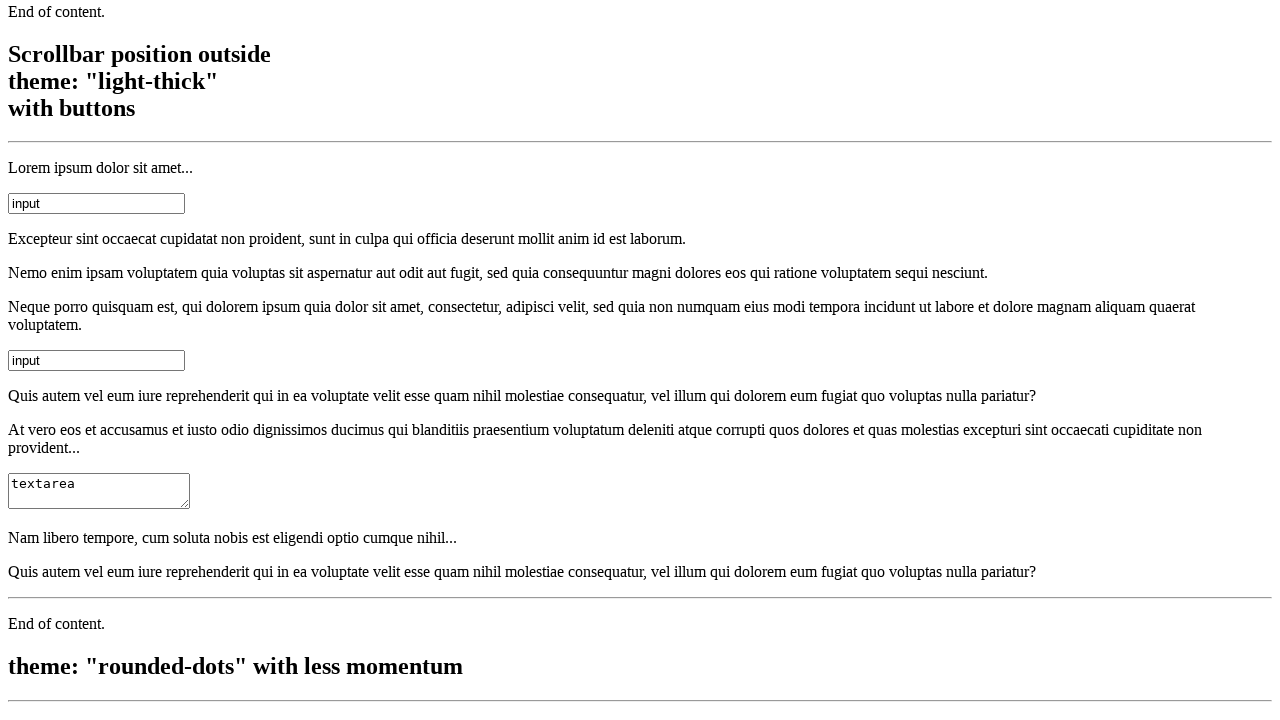

Waited 3 seconds after scrolling input field into view
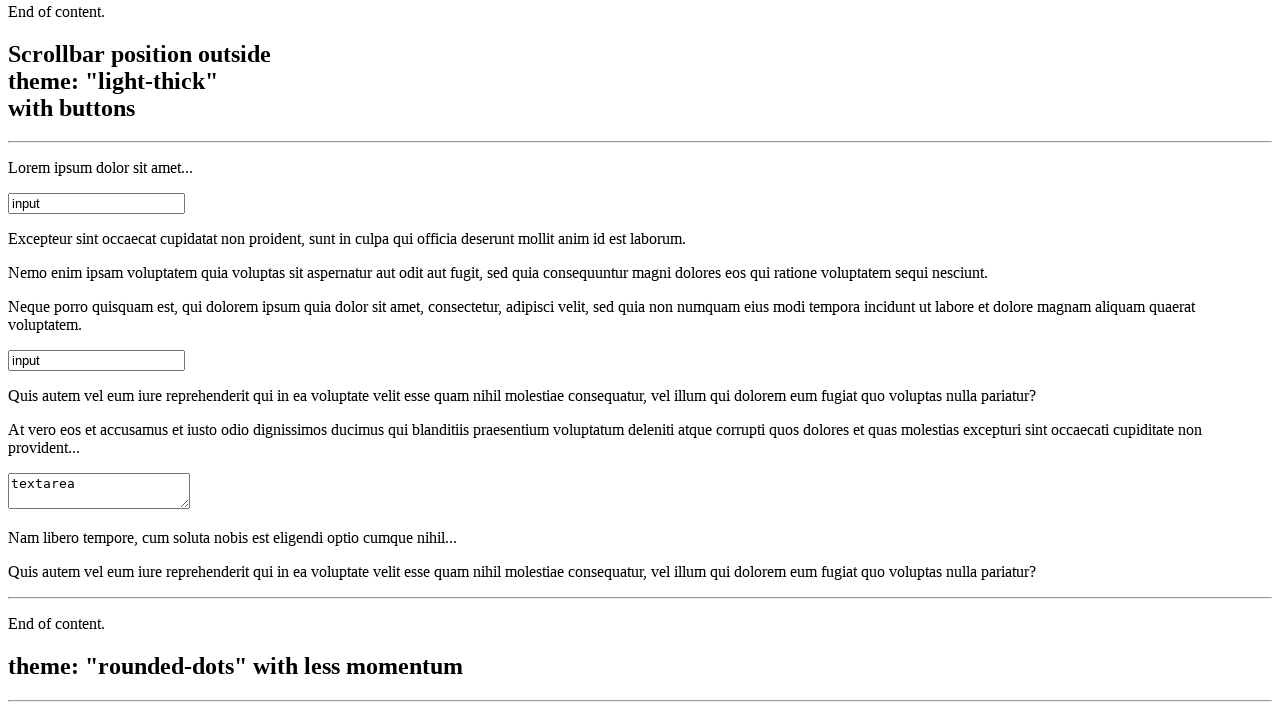

Cleared input field on (//input[@value='input'])[2]
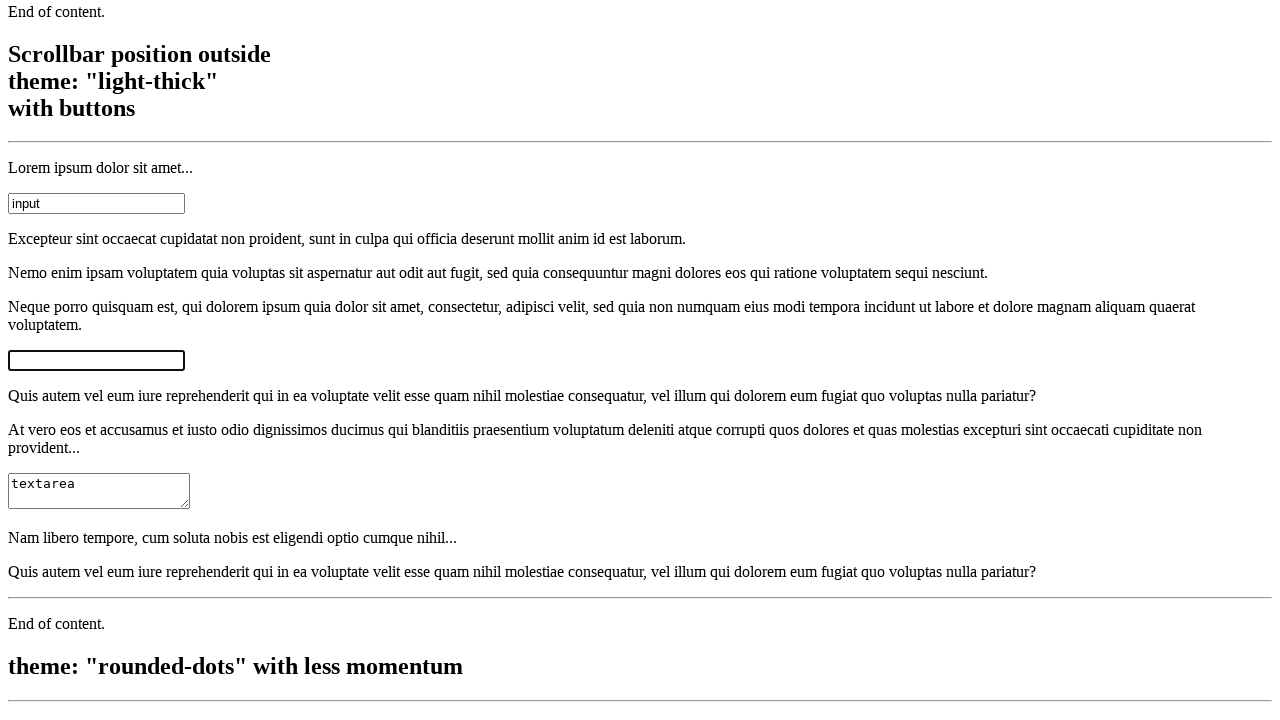

Filled input field with 'Alexander' on (//input[@value='input'])[2]
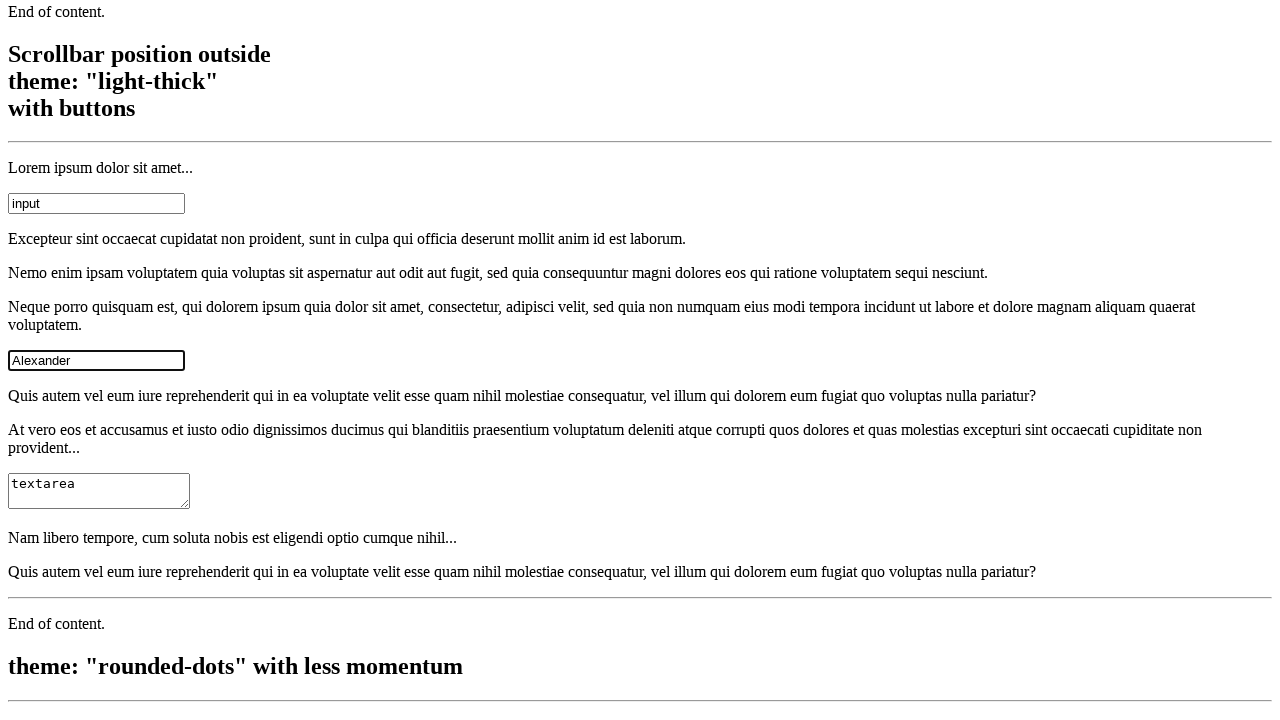

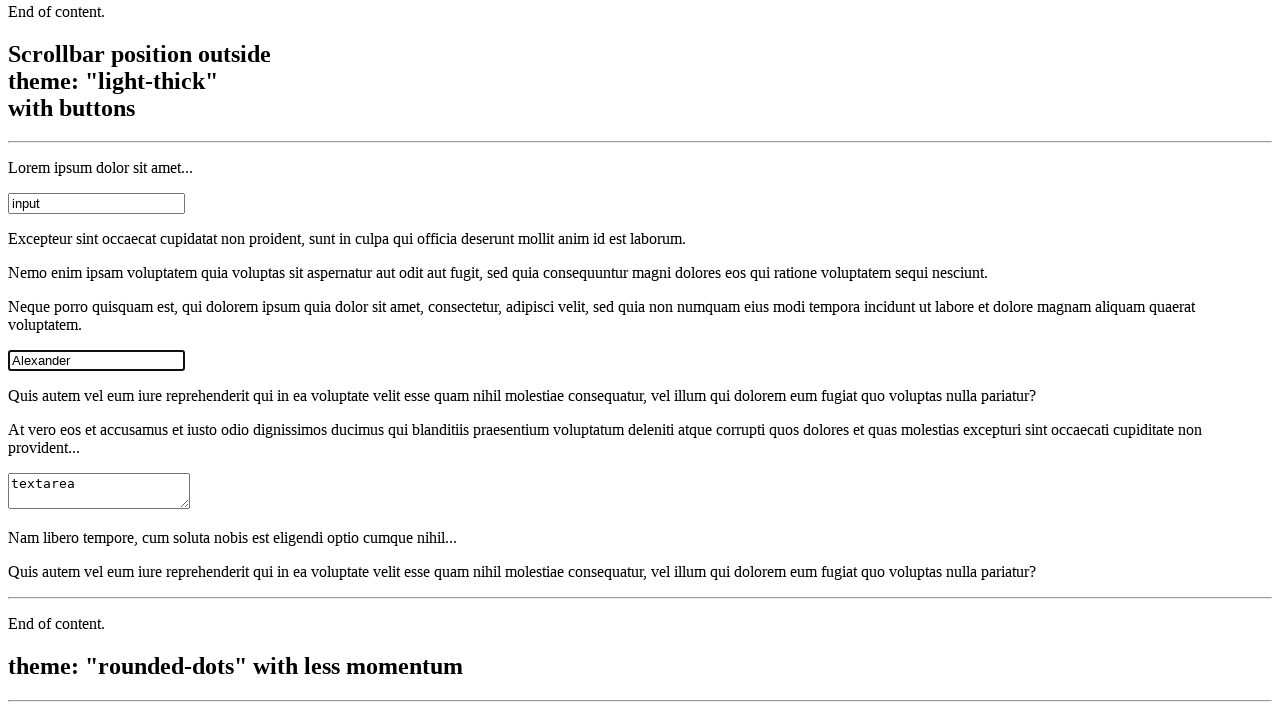